Tests radio button functionality by clicking an enable button and then selecting a radio button if it becomes enabled

Starting URL: https://syntaxprojects.com/basic-radiobutton-demo.php

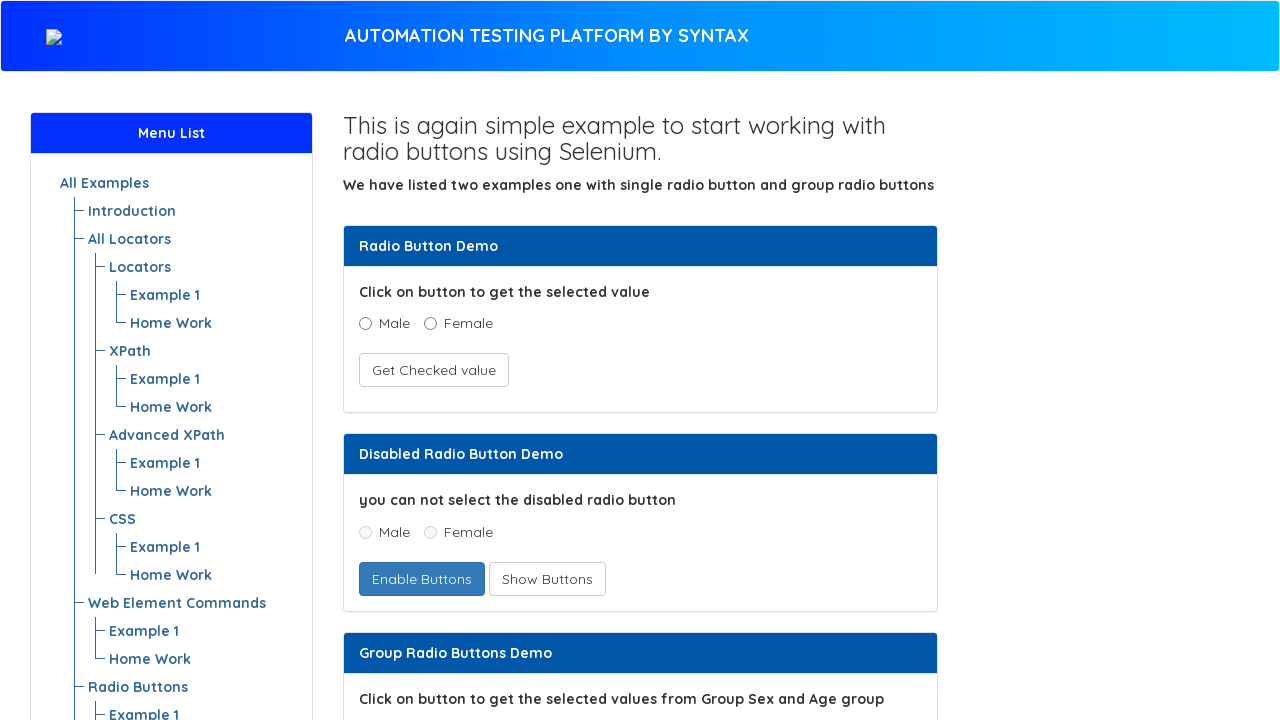

Clicked enable button to enable radio buttons at (422, 579) on button#enabledradio
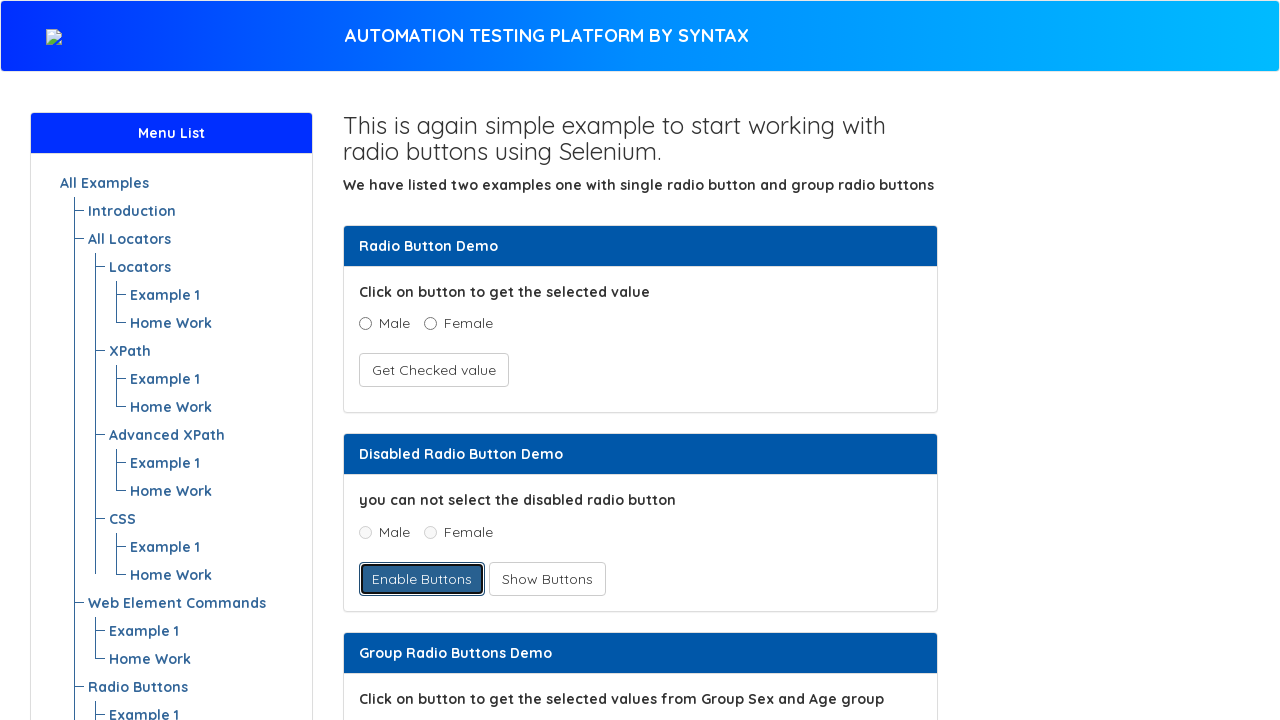

Located male radio button element
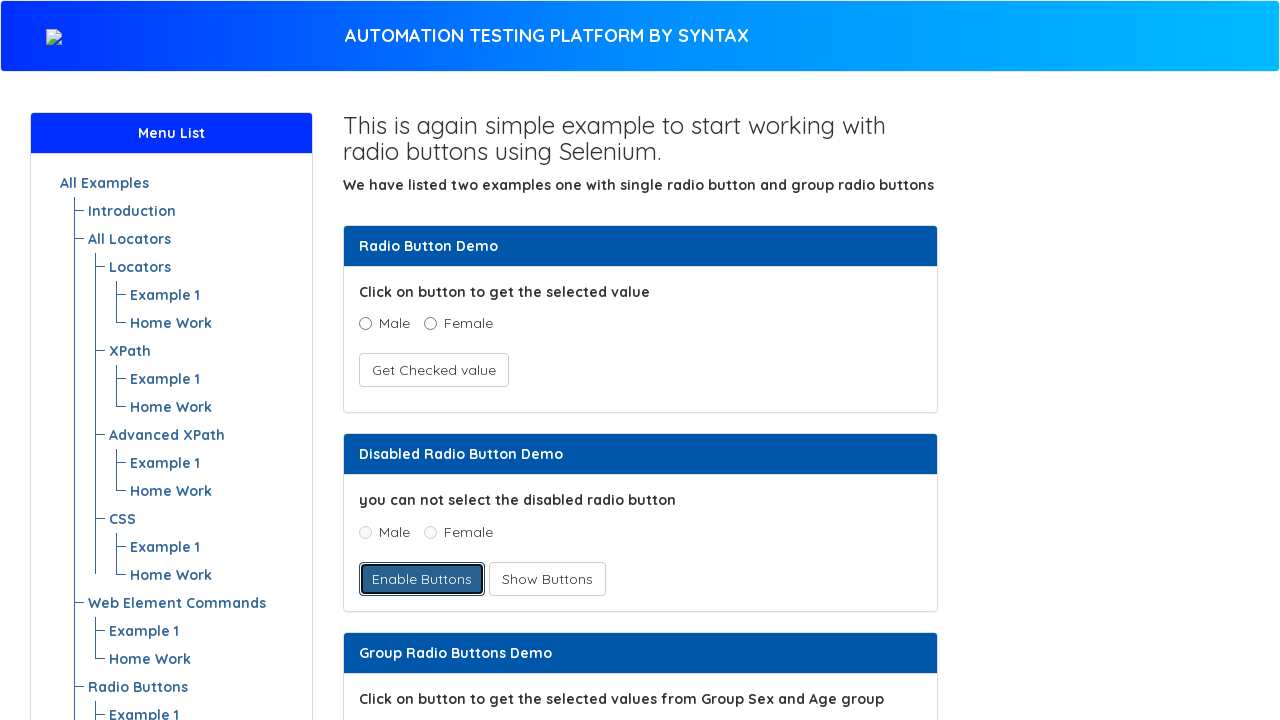

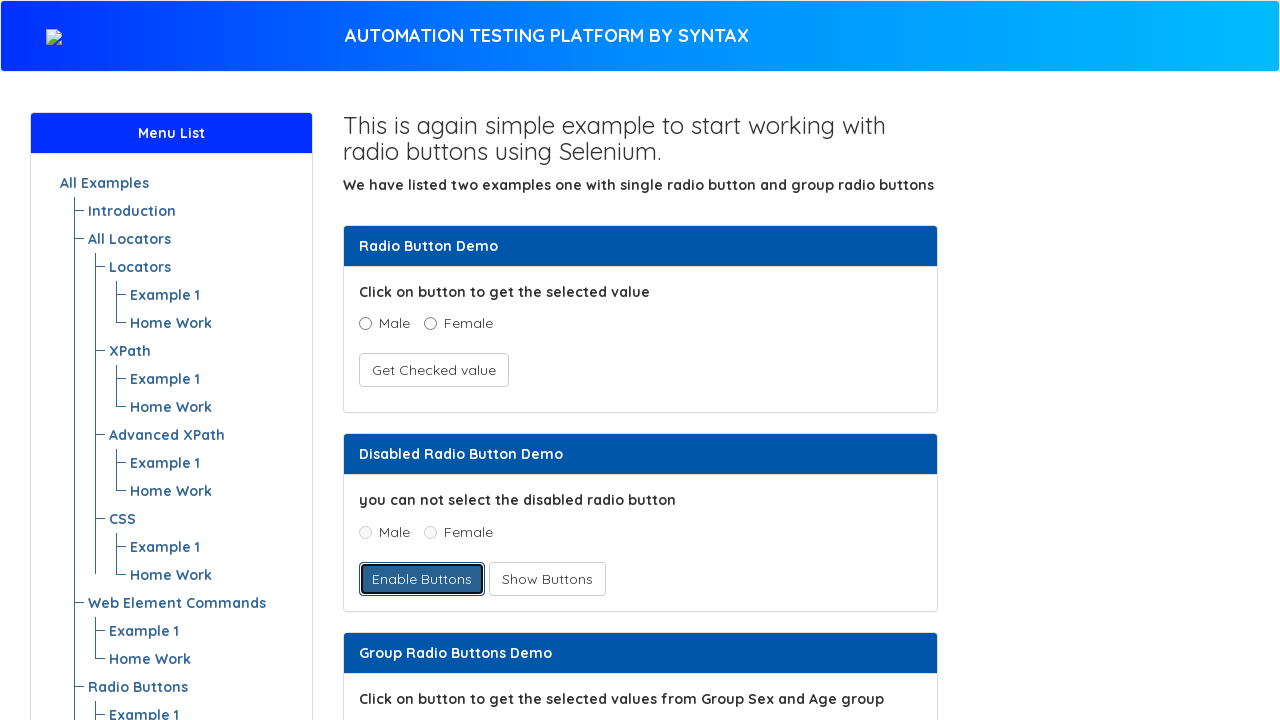